Navigates to a fashion e-commerce homepage, maximizes the window, and verifies the navigation element is enabled

Starting URL: https://lemonadefashion.com/

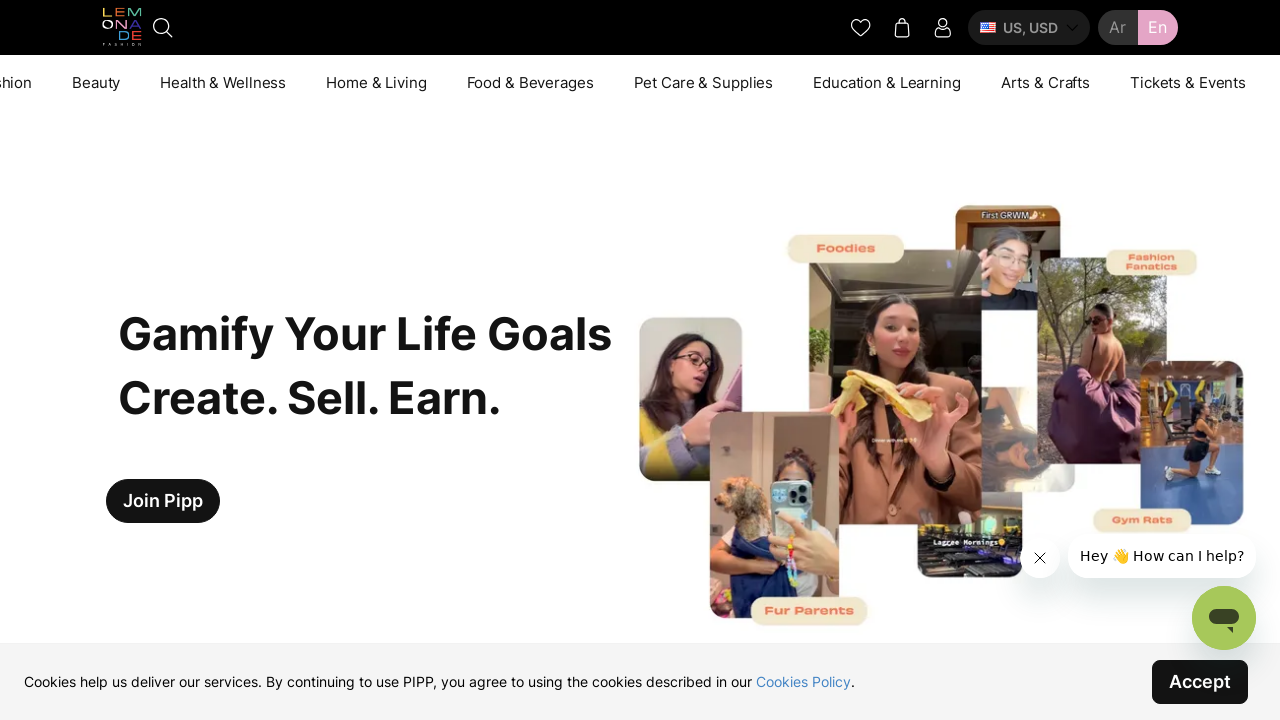

Navigated to Lemonade Fashion homepage
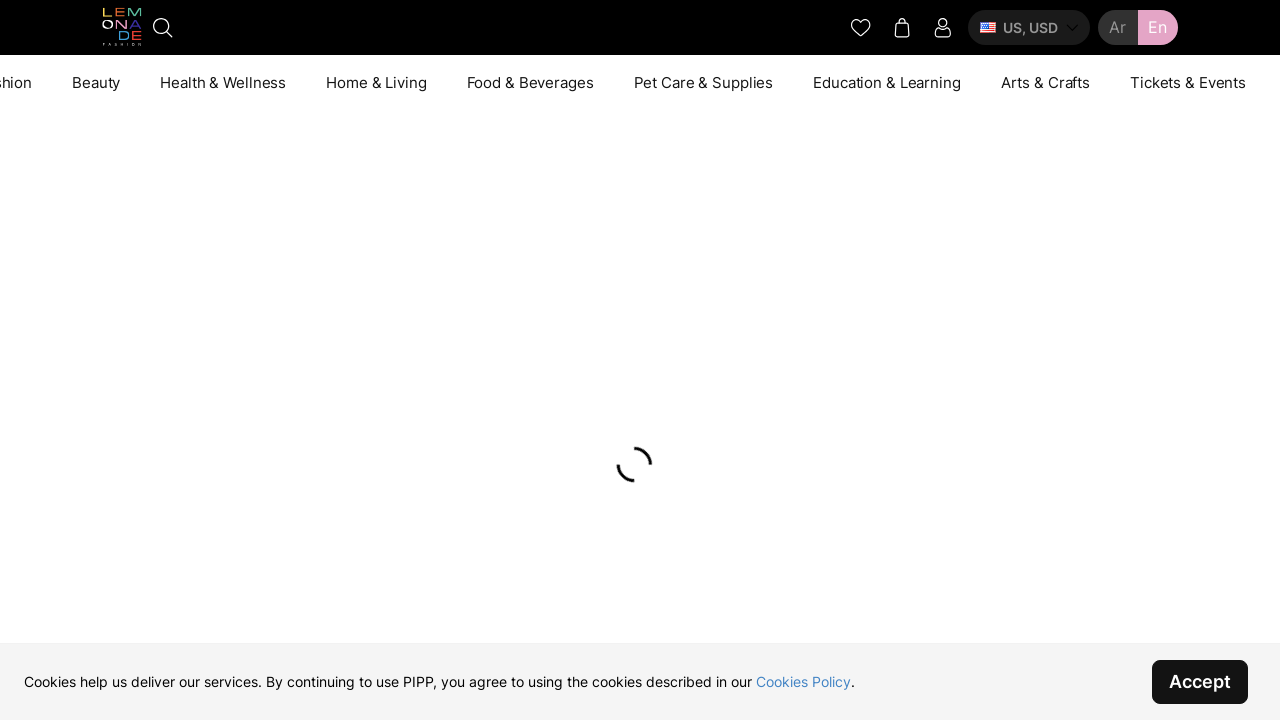

Maximized viewport to 1920x1080
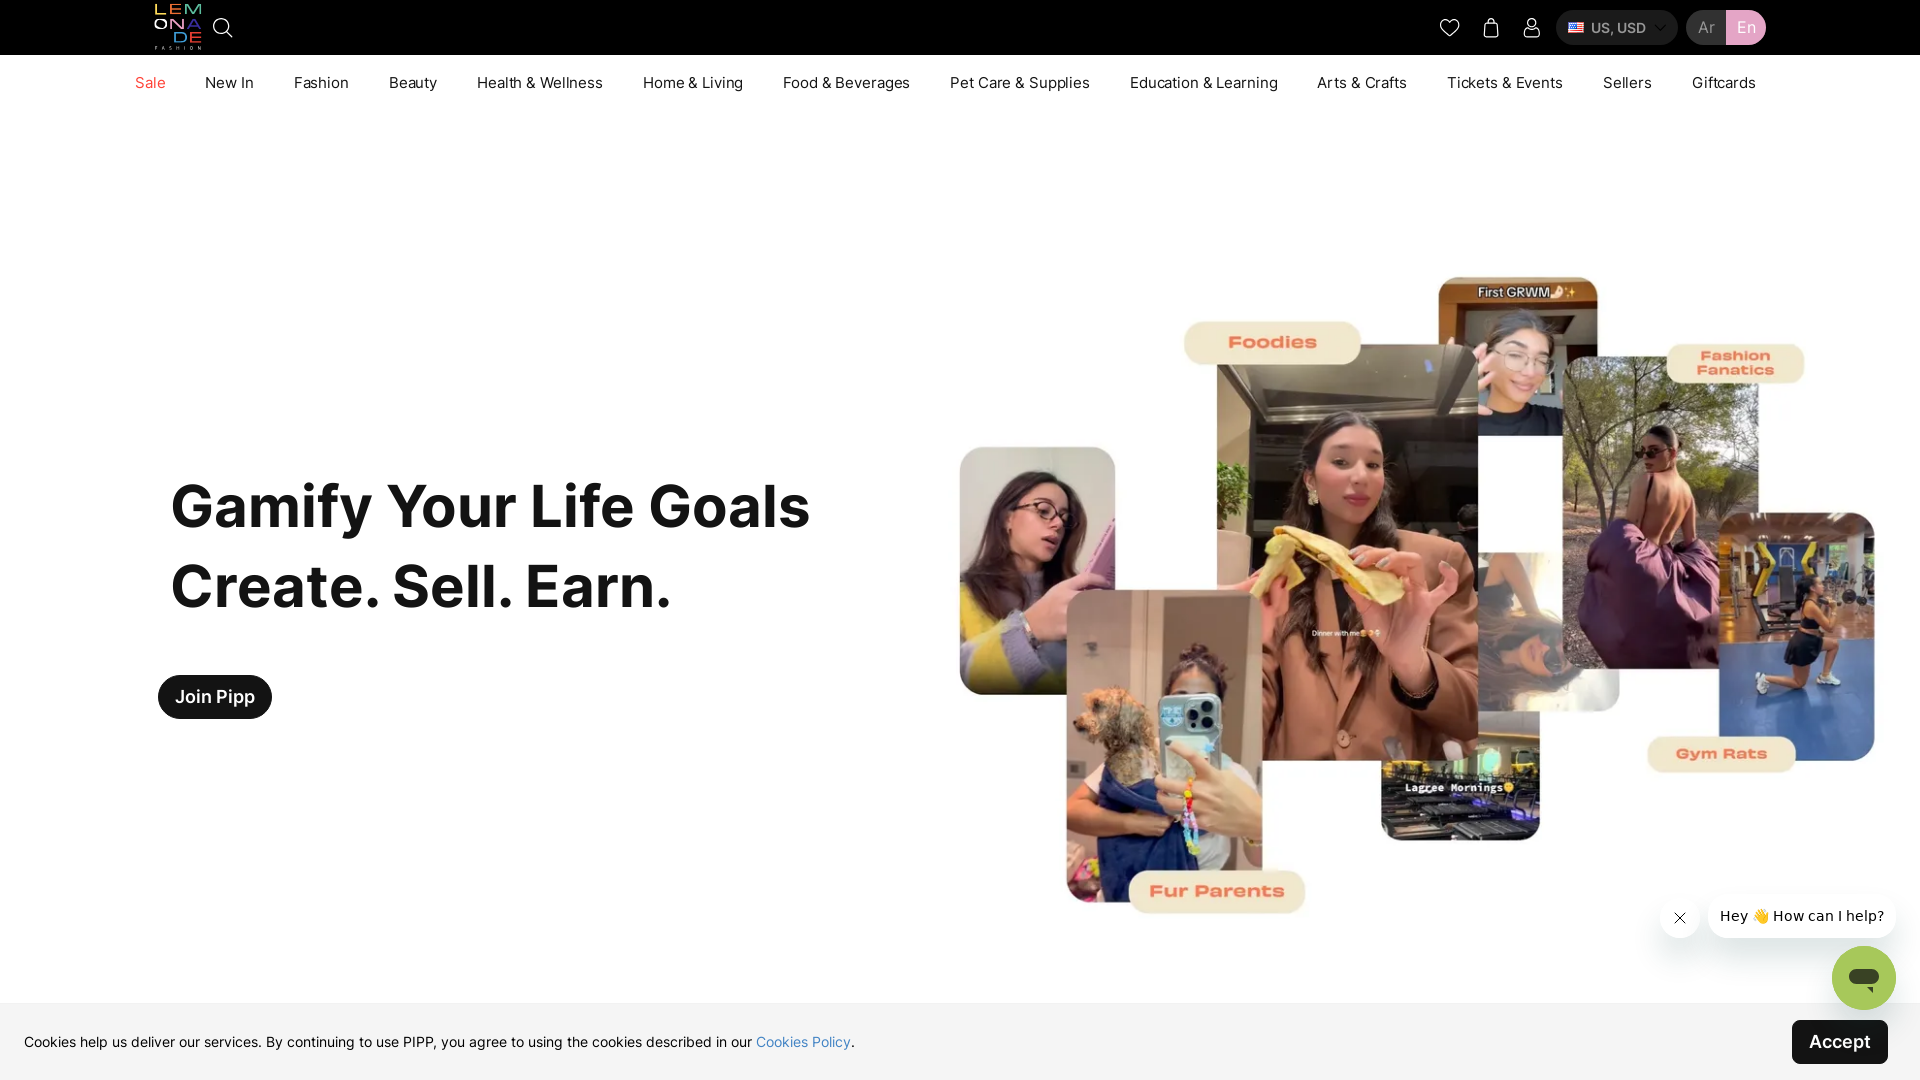

Located navigation element
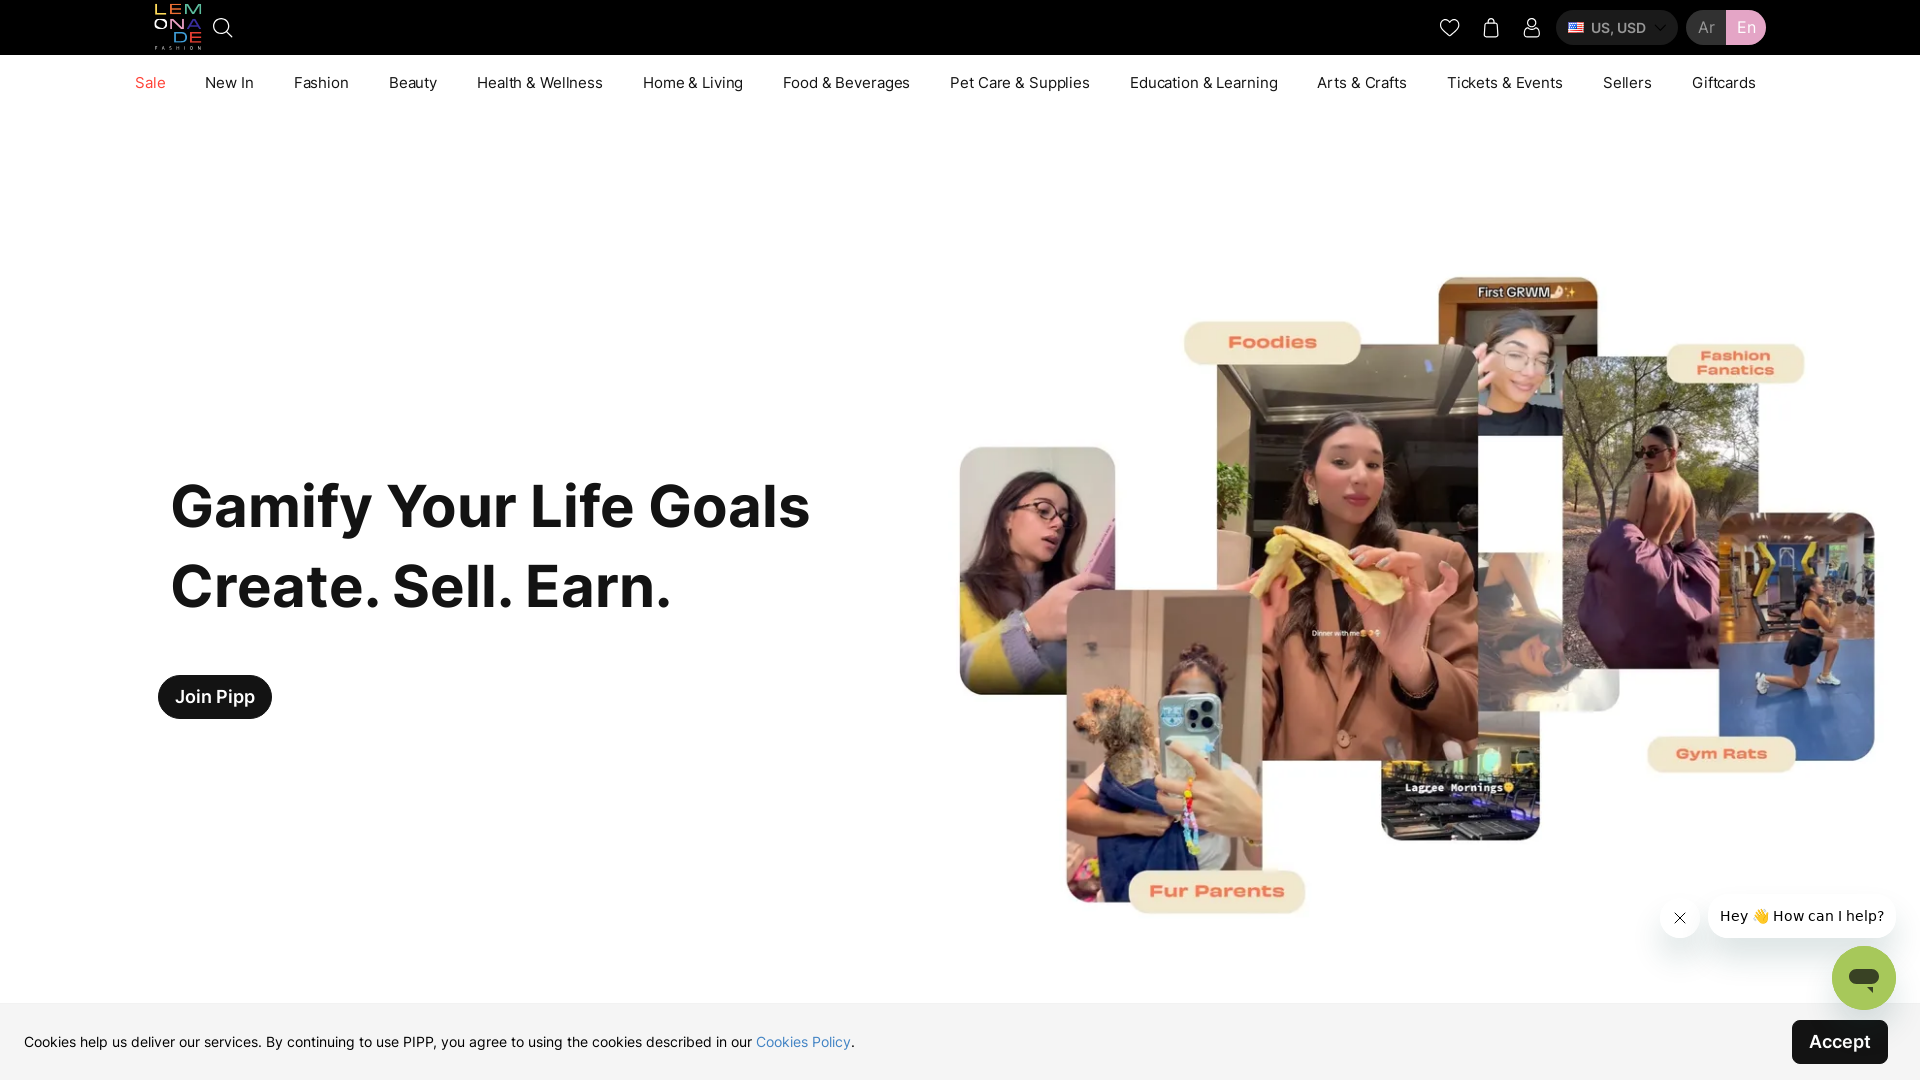

Verified navigation element is visible and enabled
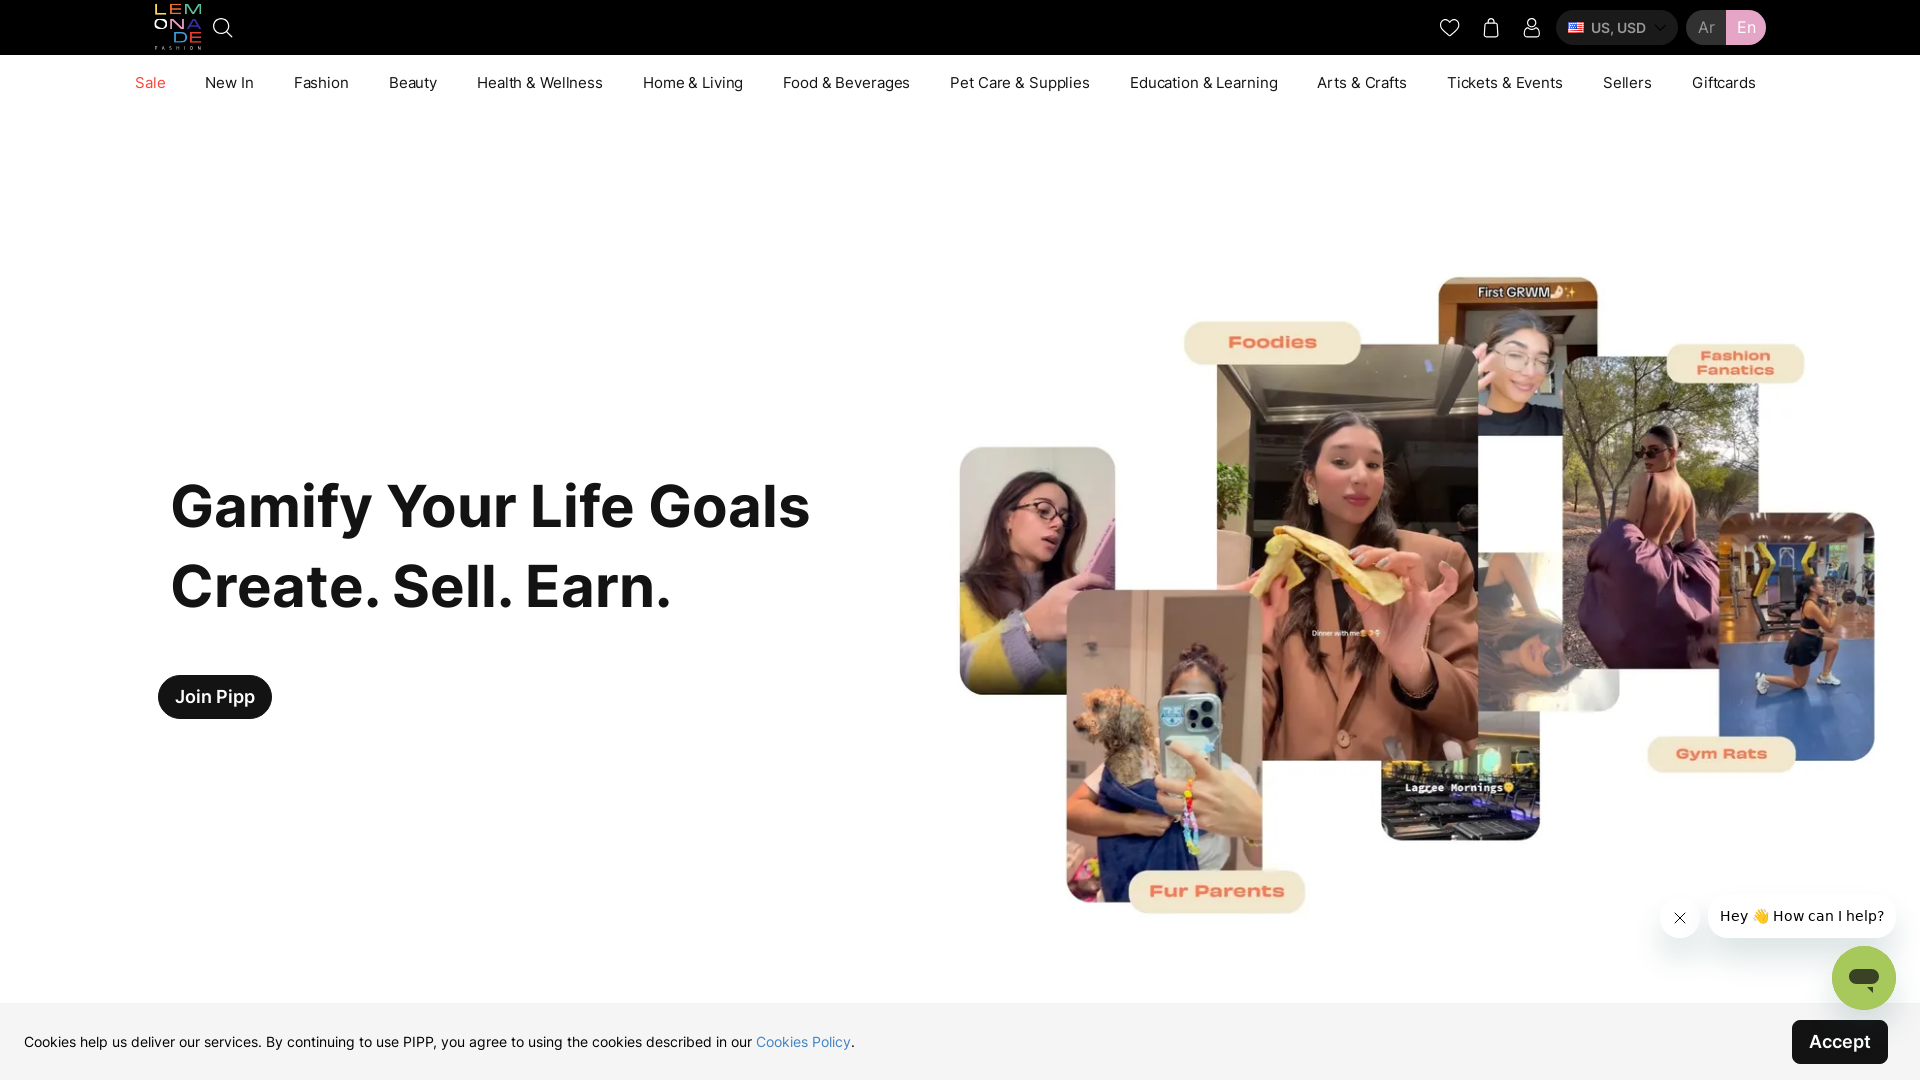

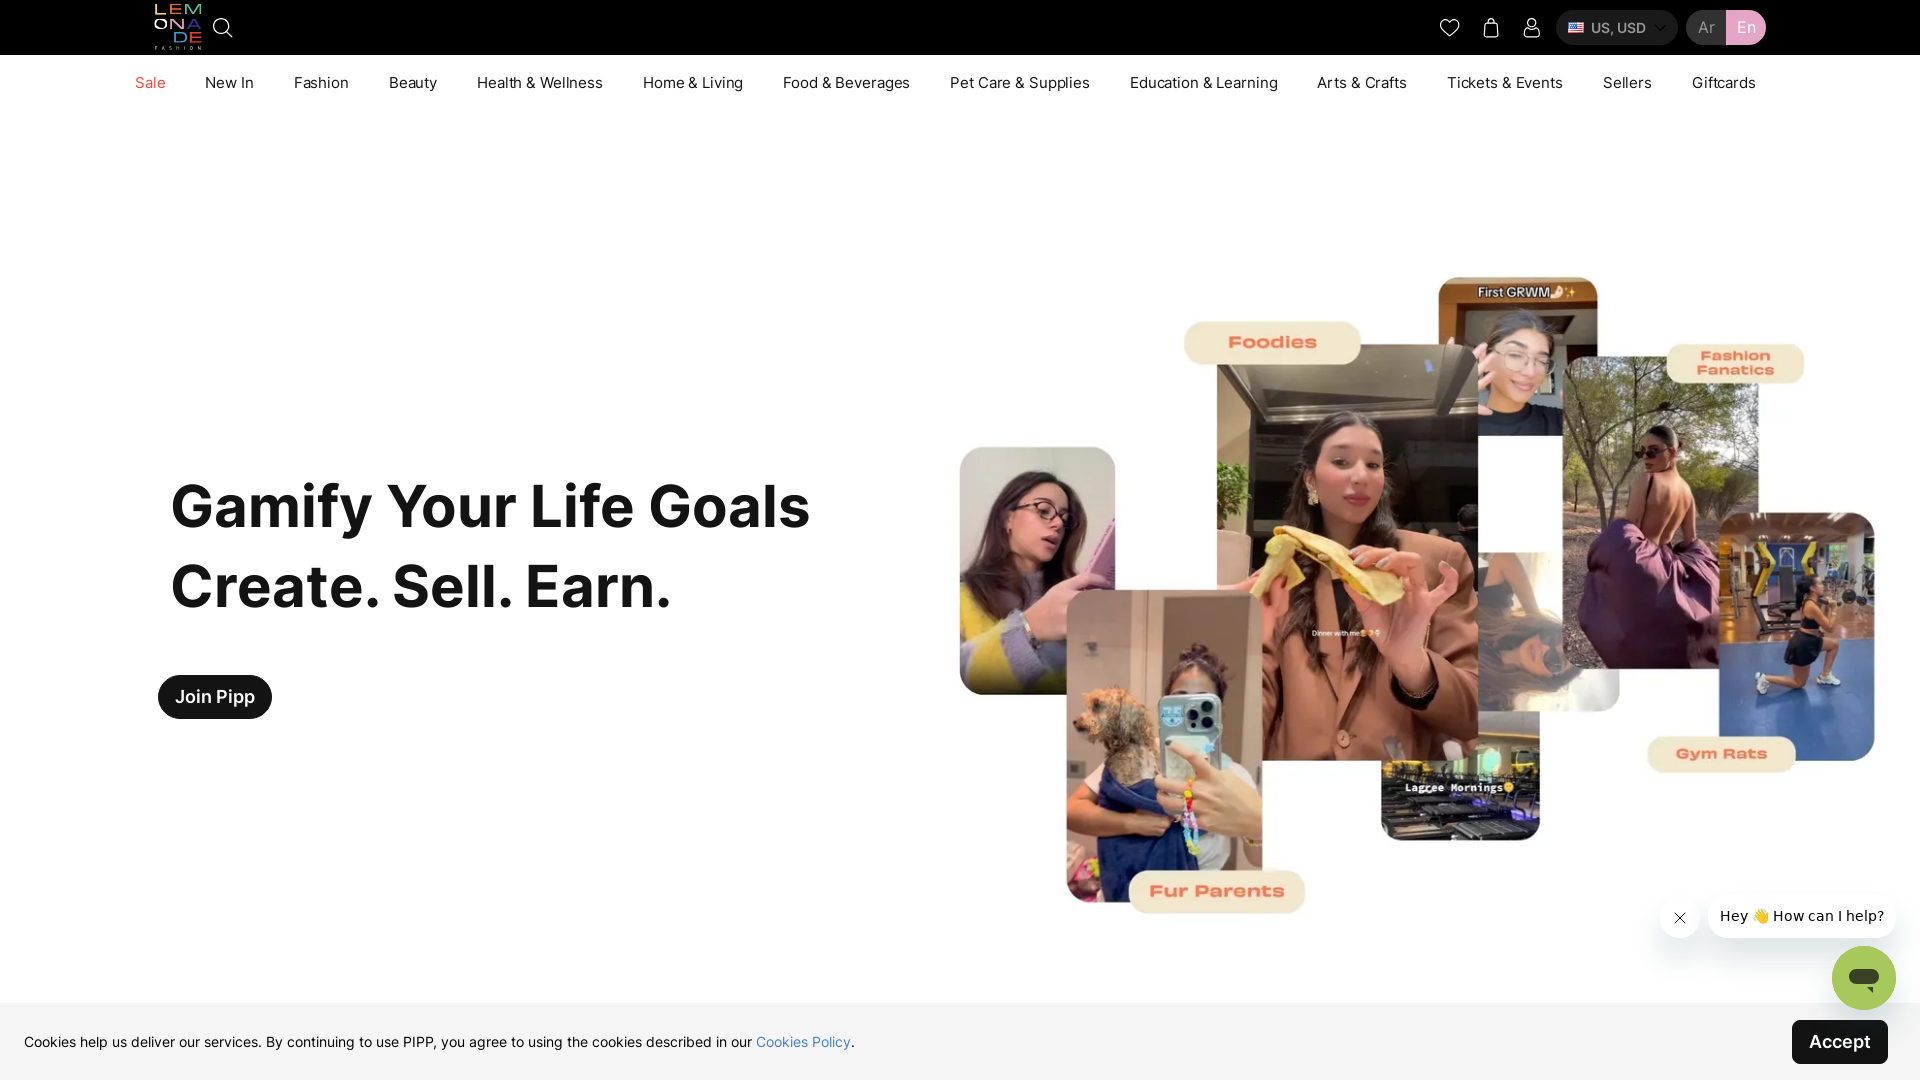